Tests drag and drop by moving an element using offset coordinates within an iframe

Starting URL: https://jqueryui.com/droppable/

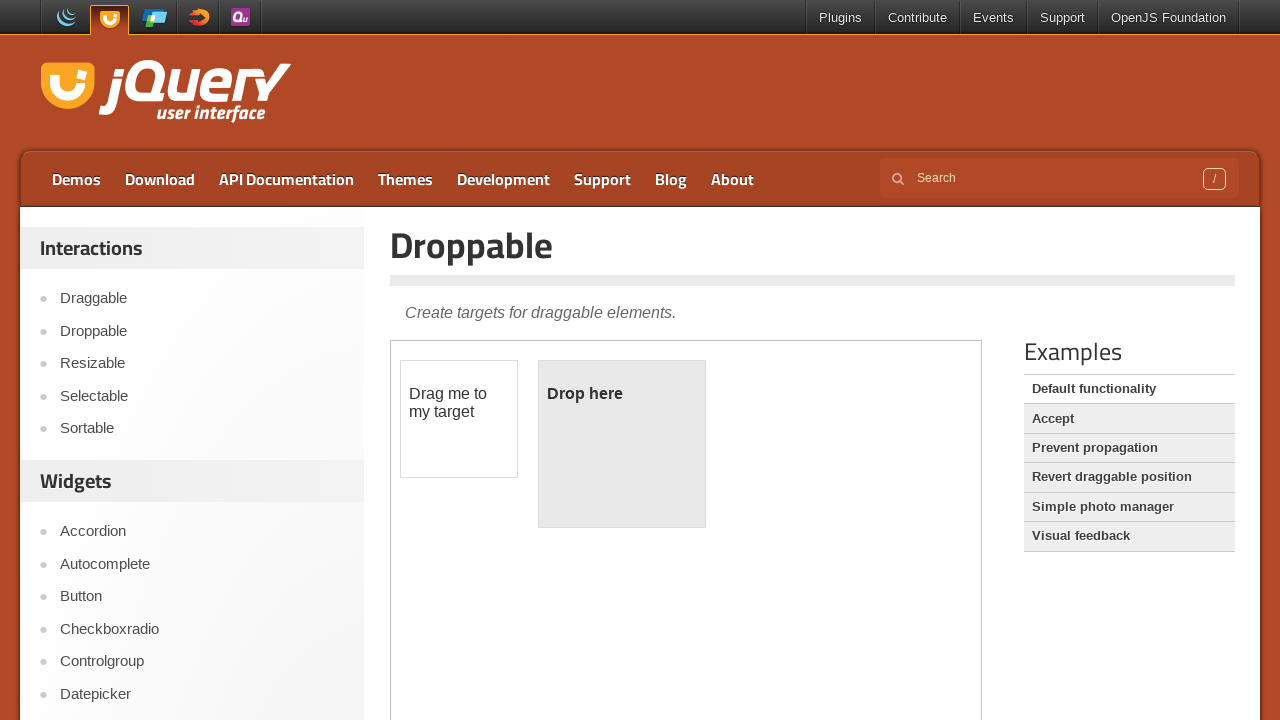

Located iframe containing drag and drop elements
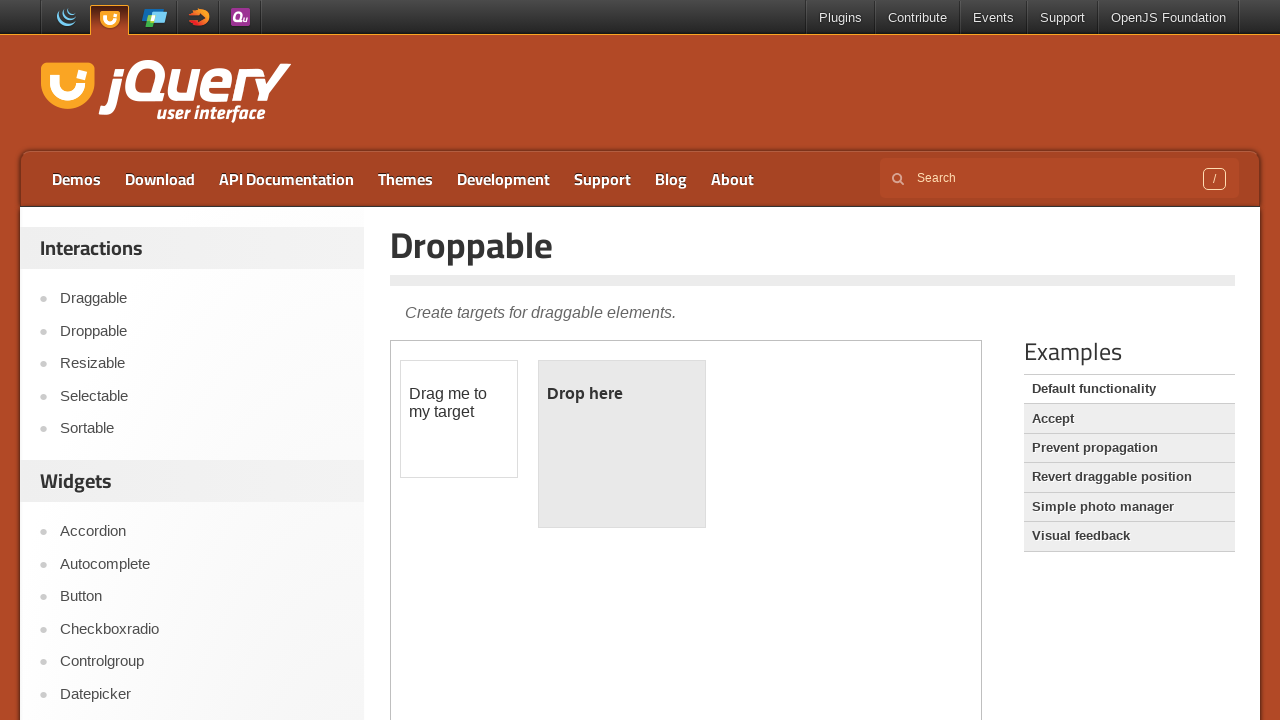

Located draggable element with id 'draggable'
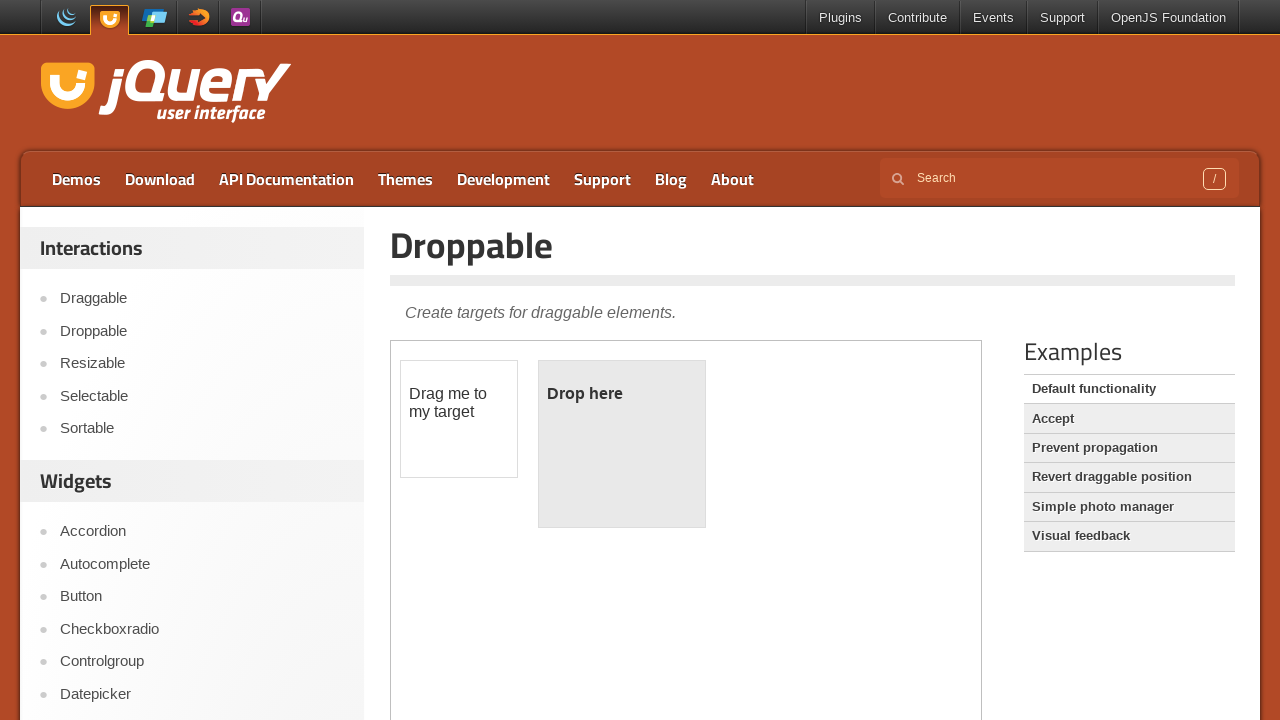

Retrieved bounding box coordinates of draggable element
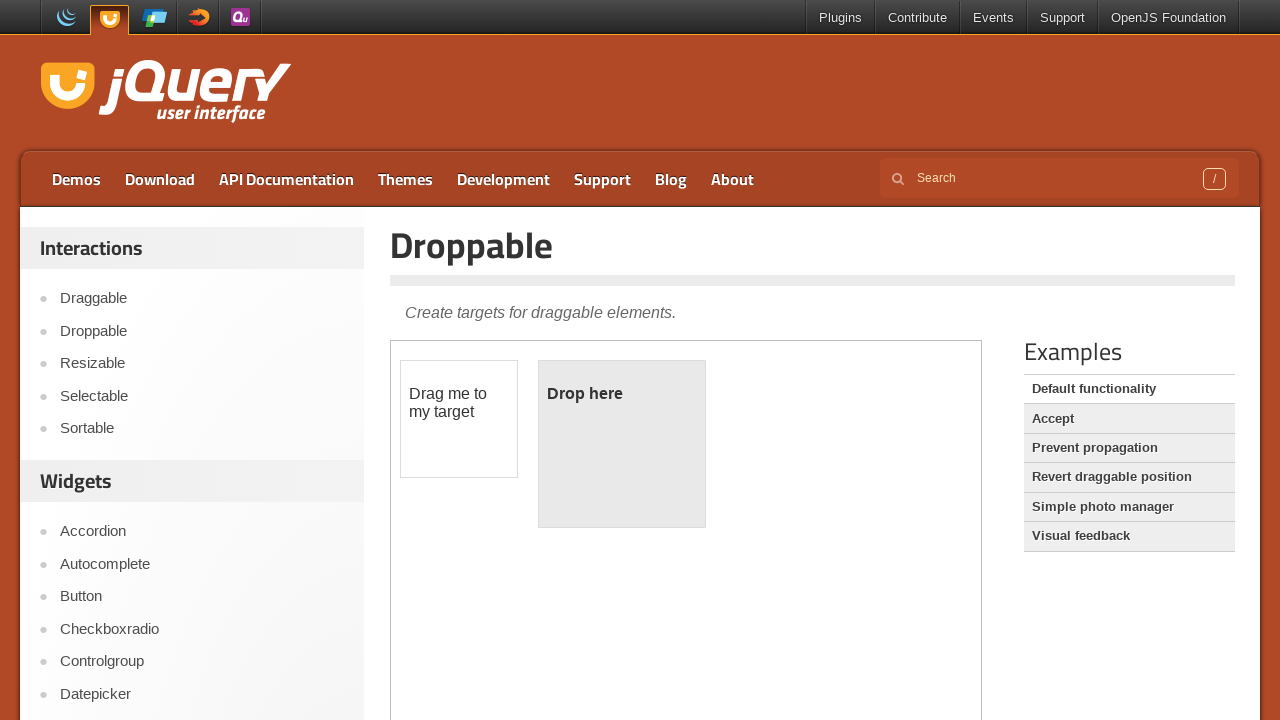

Moved mouse to center of draggable element at (459, 419)
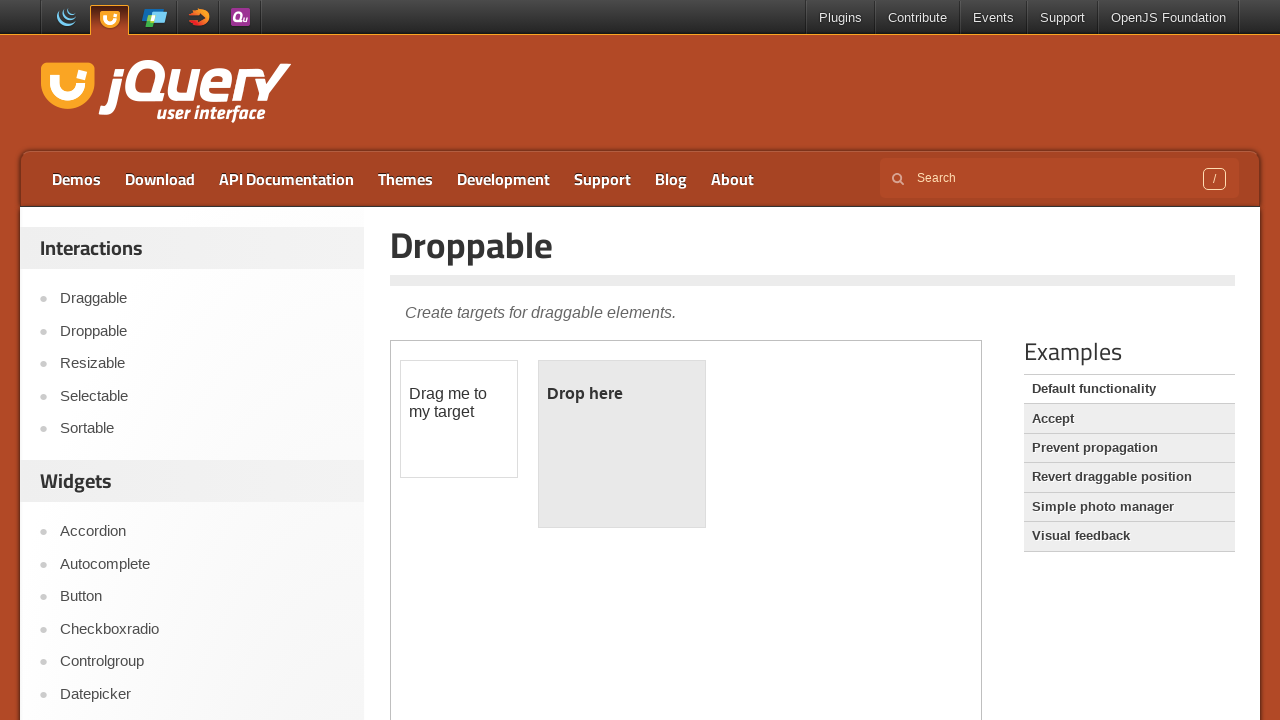

Pressed mouse button down to start drag at (459, 419)
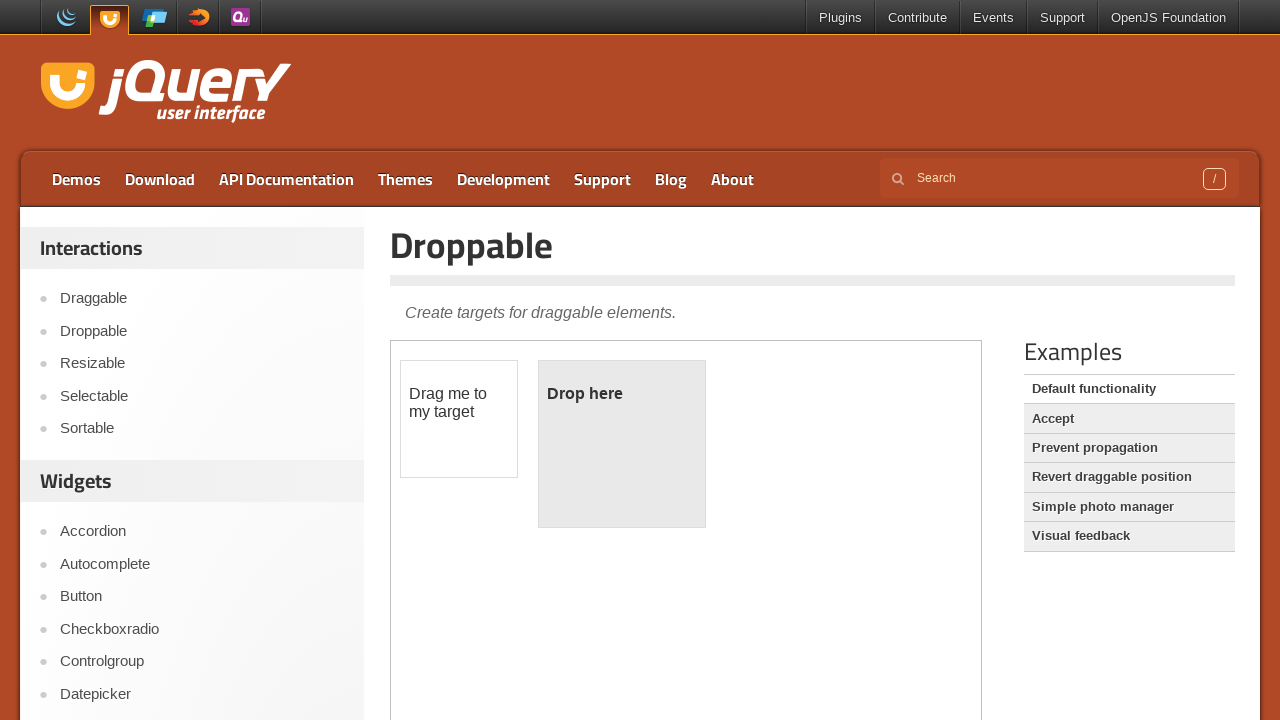

Dragged element 430 pixels right and 30 pixels down at (889, 449)
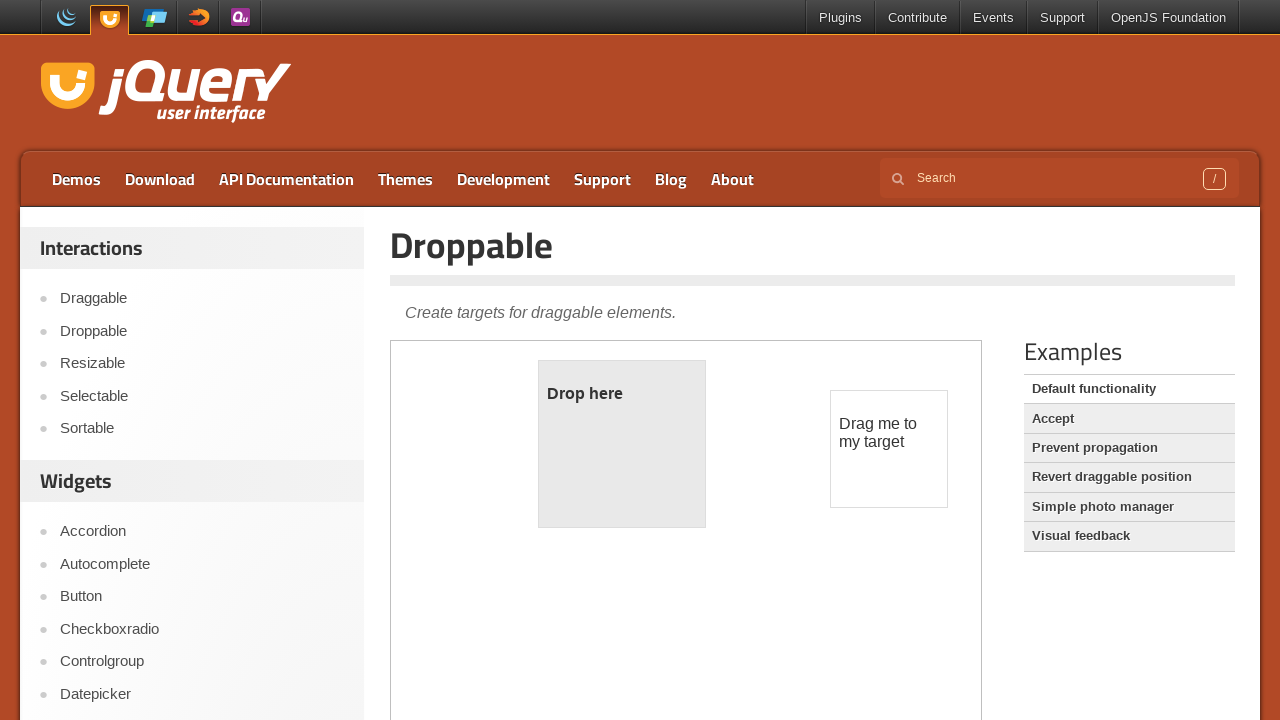

Released mouse button to complete drag and drop operation at (889, 449)
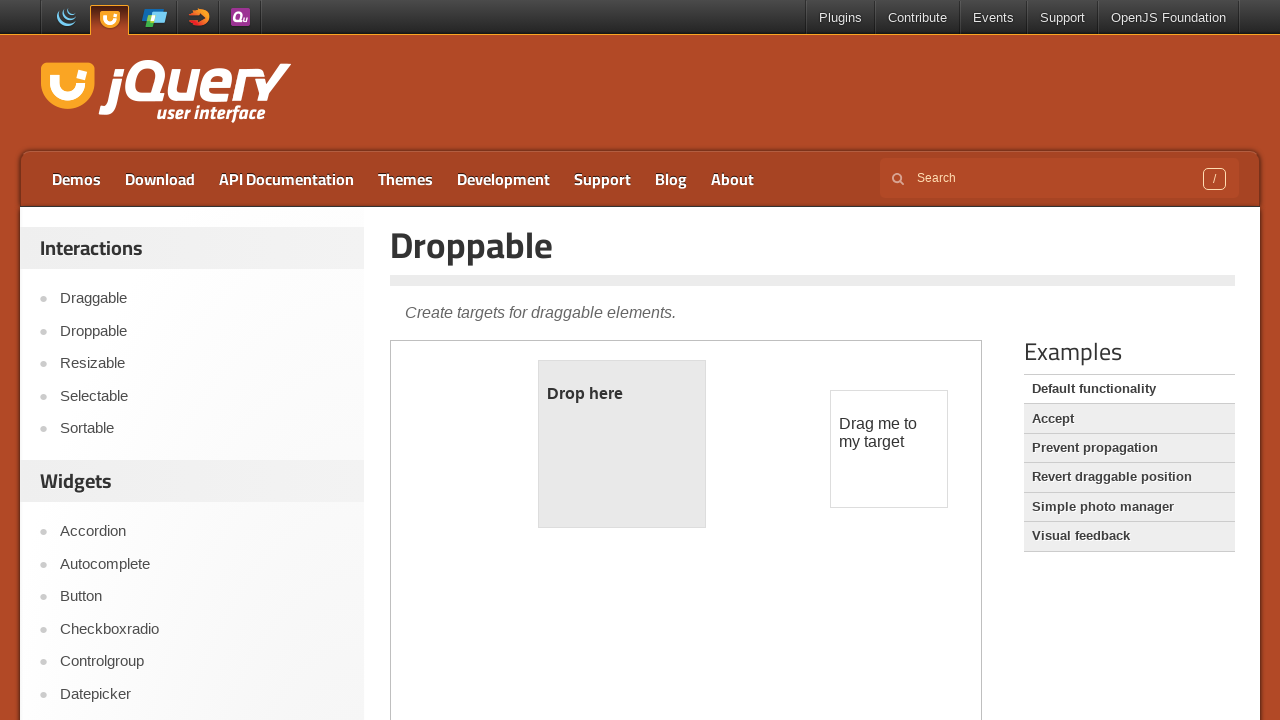

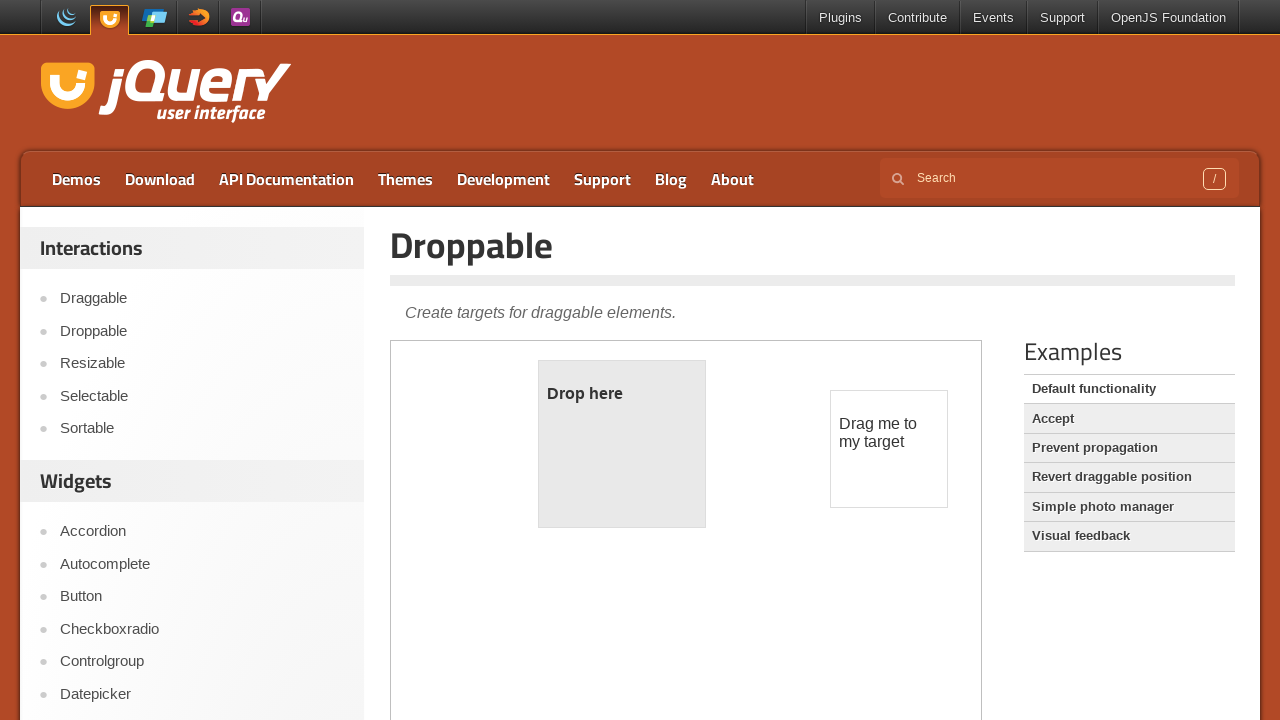